Tests dynamic loading page by waiting for loading icon to disappear before clicking start button

Starting URL: https://automationfc.github.io/dynamic-loading/

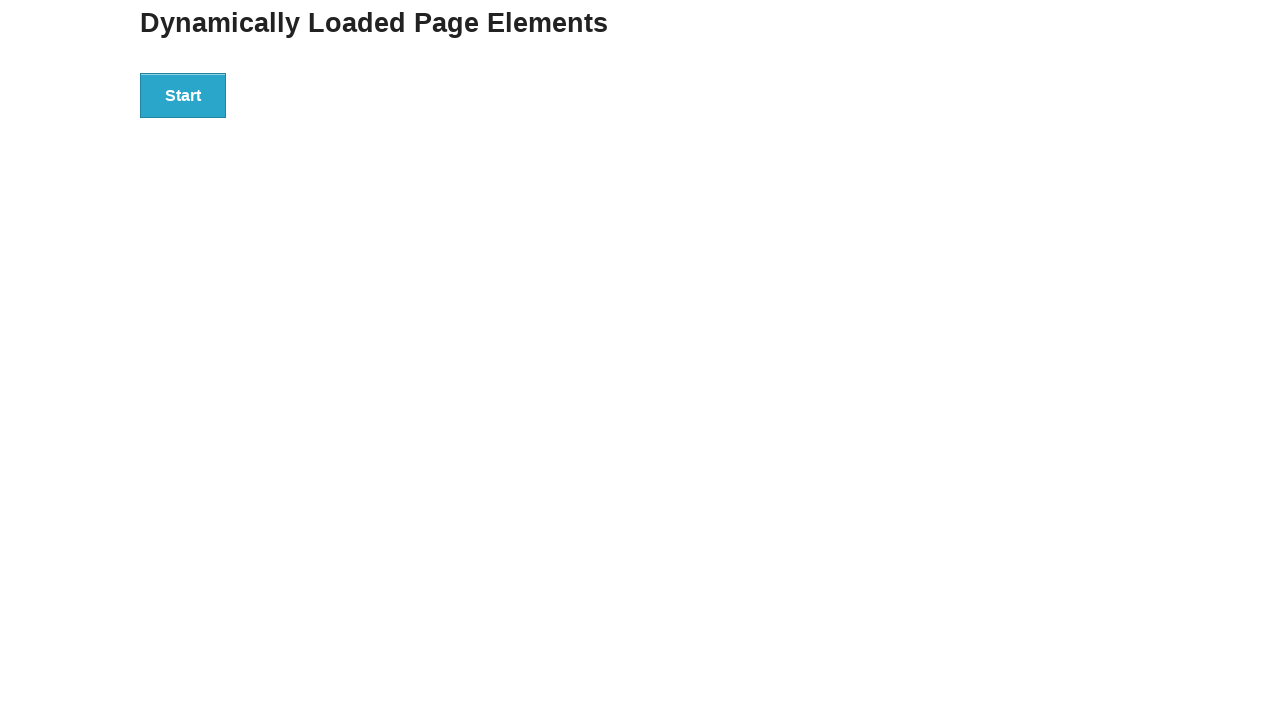

Waited for initial loading icon to disappear
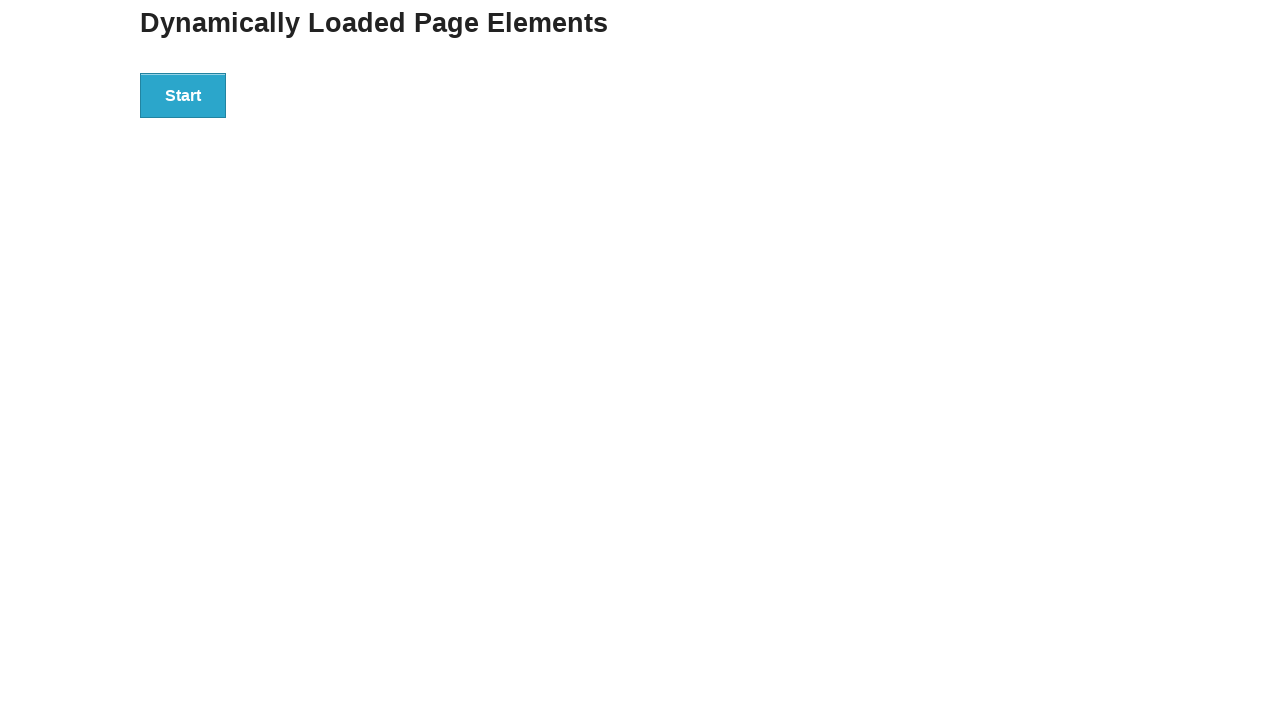

Clicked start button at (183, 95) on div#start>button
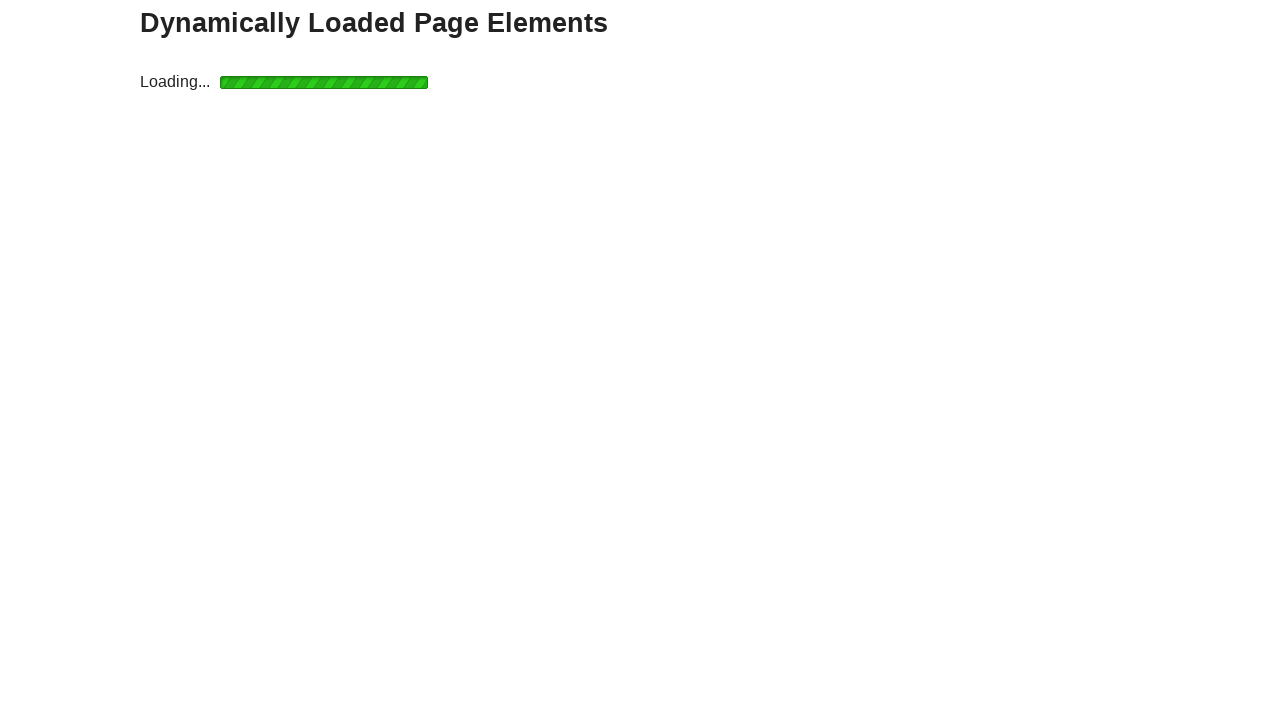

Waited for loading icon to disappear after clicking start
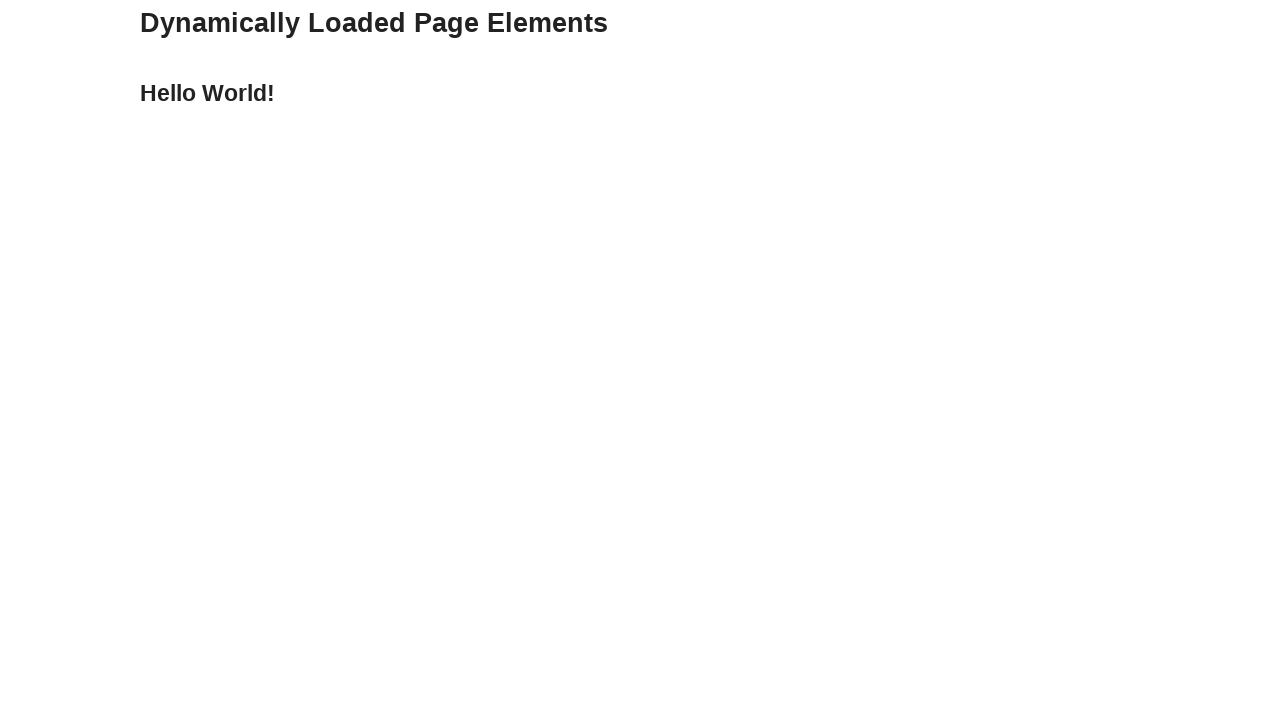

Verified finish message displays 'Hello World!'
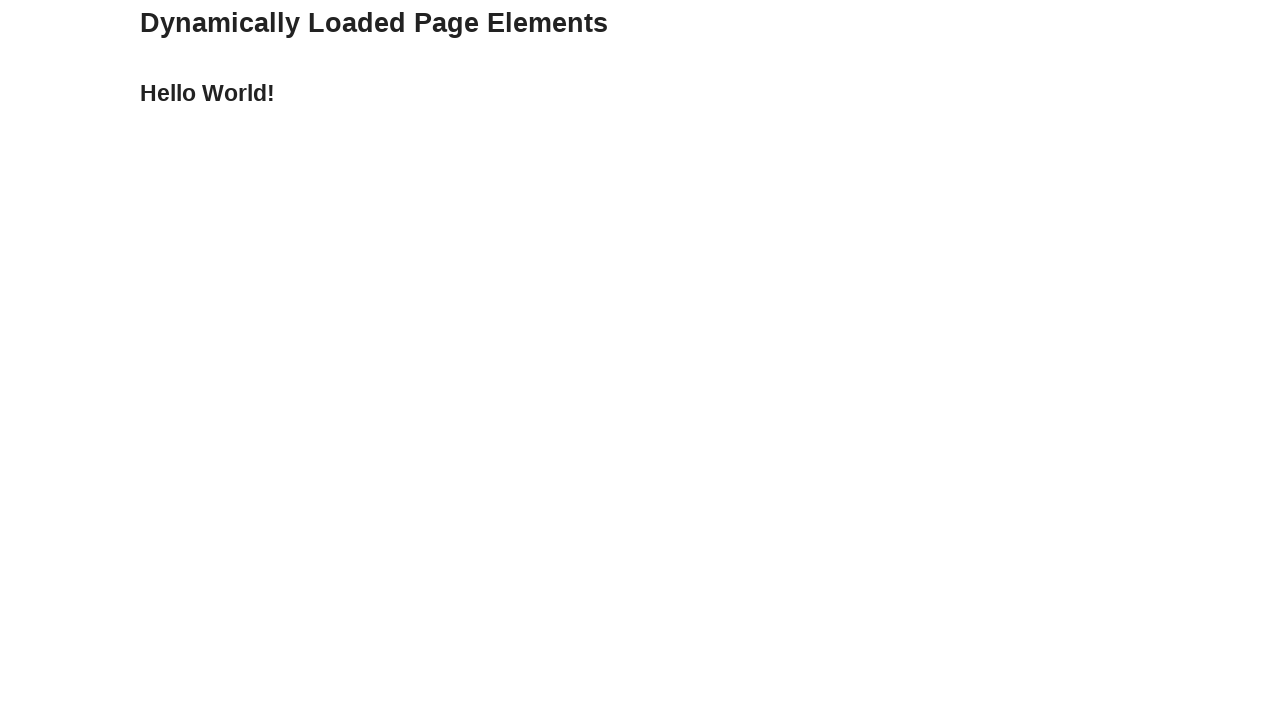

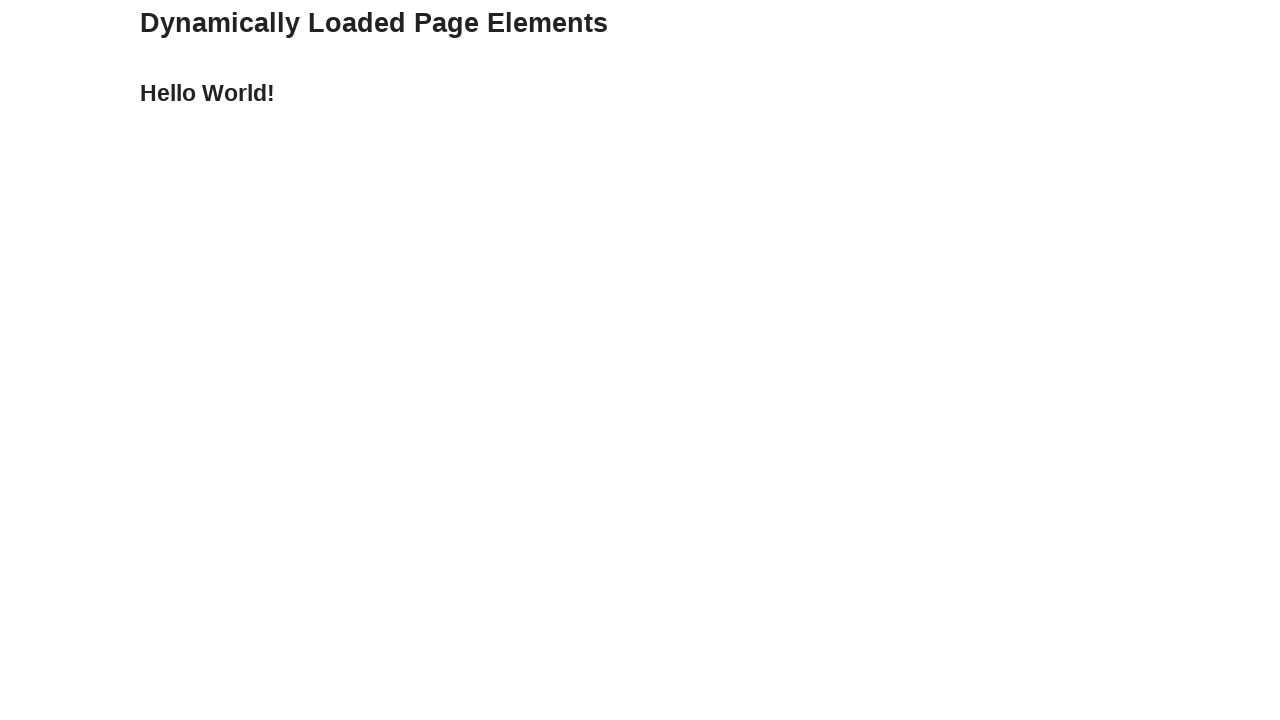